Tests popup window handling by clicking a button to open a popup, writing to the popup textarea, closing it, and then writing to the main window

Starting URL: https://ricouto.github.io/

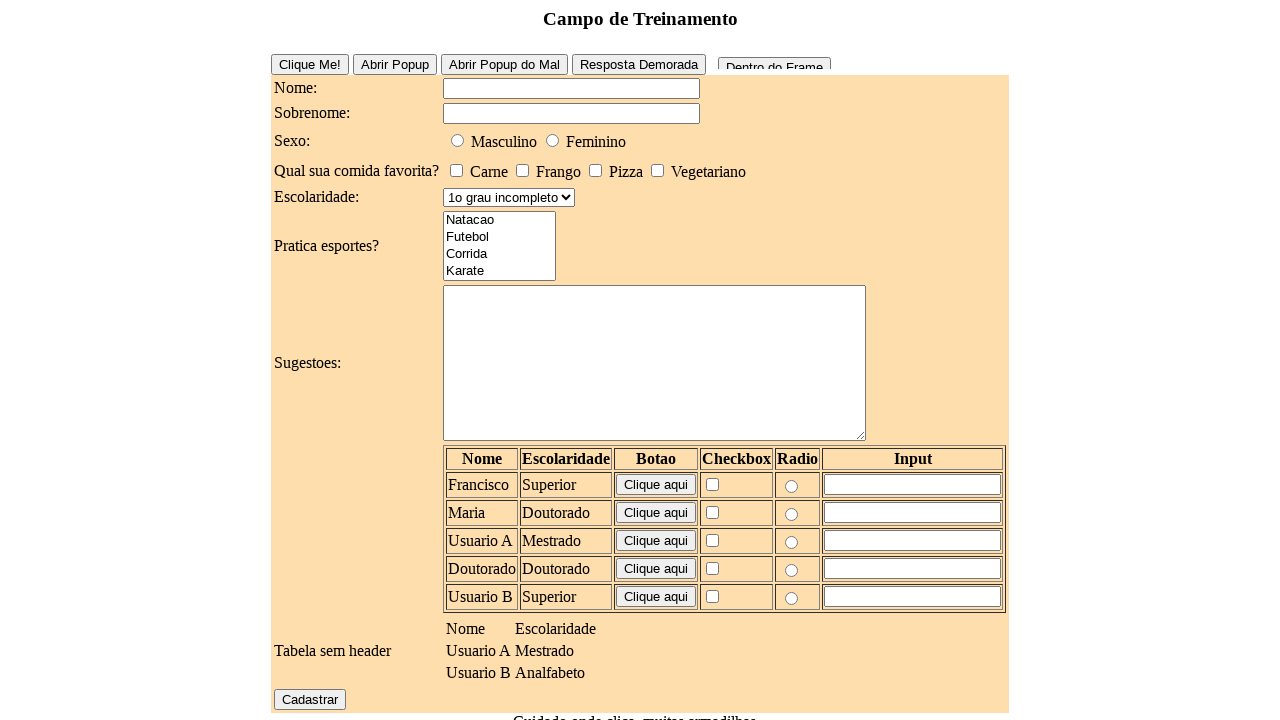

Clicked button to open popup window at (394, 64) on input#buttonPopUpEasy
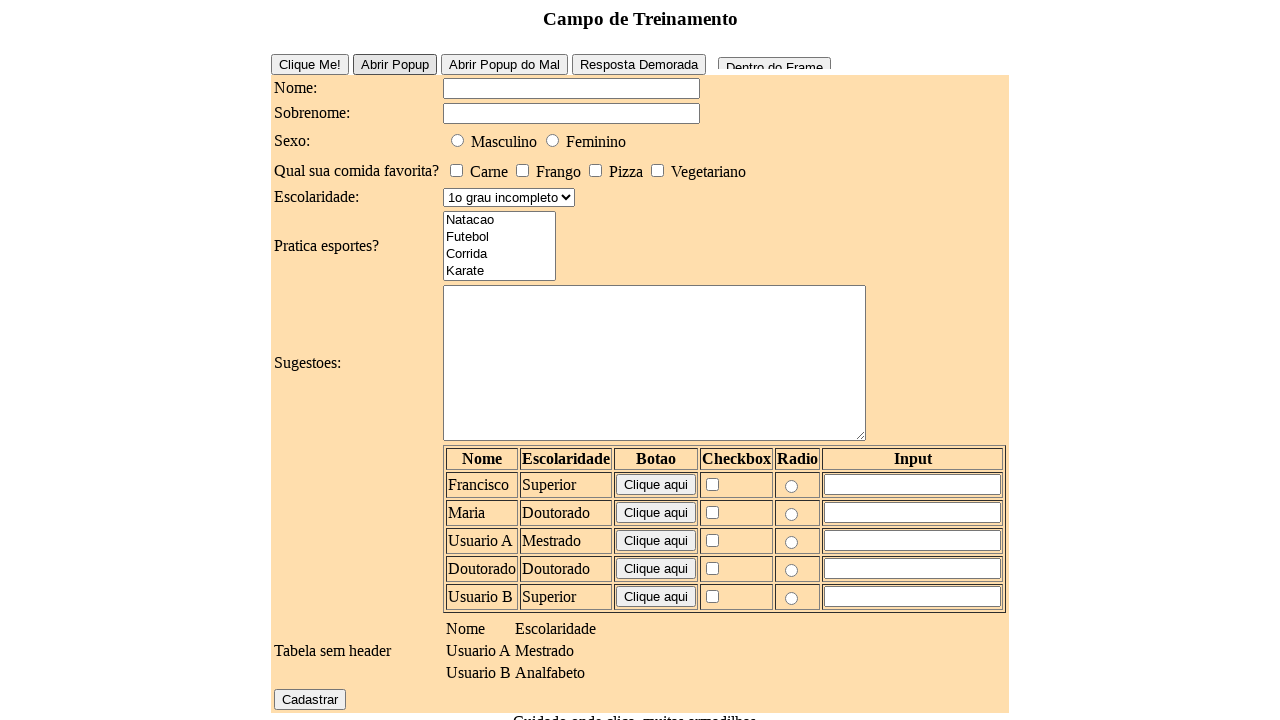

Popup window opened and captured
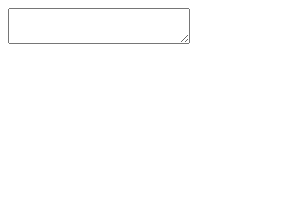

Filled popup textarea with 'Deu Certo!' on textarea
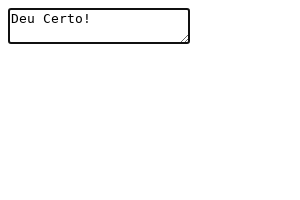

Closed popup window
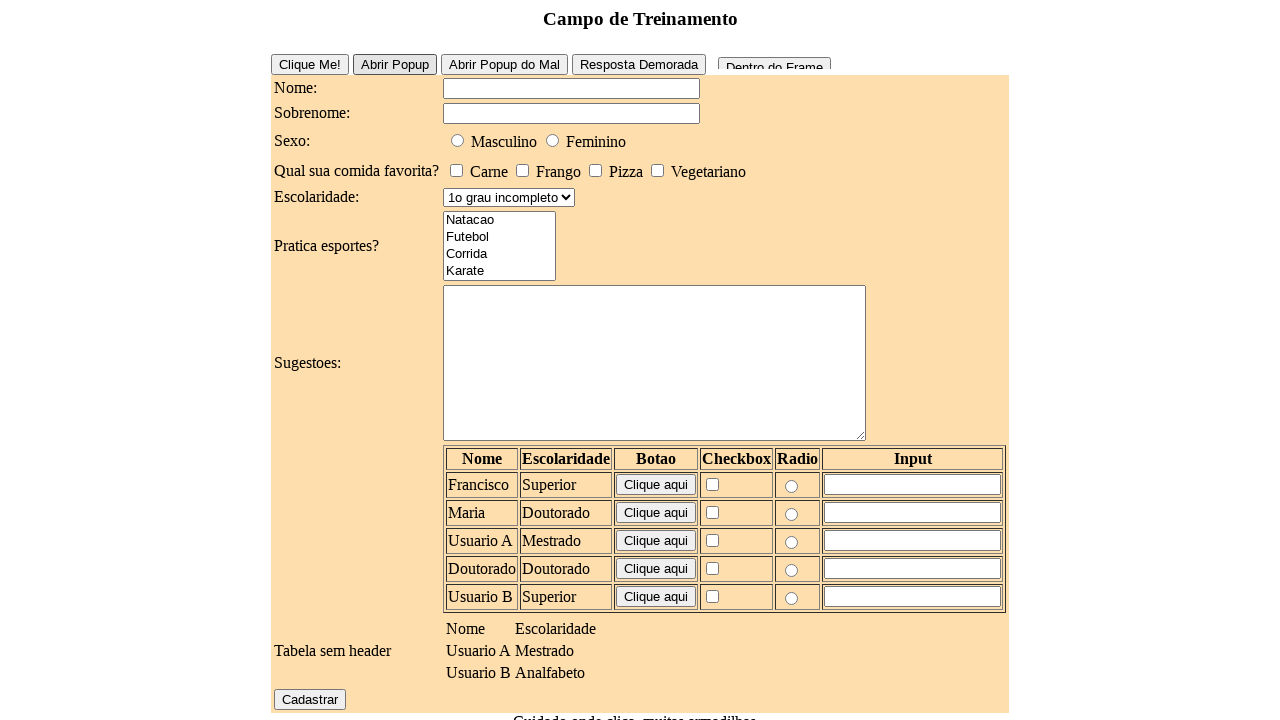

Filled main window textarea with 'e..... agora?' on textarea
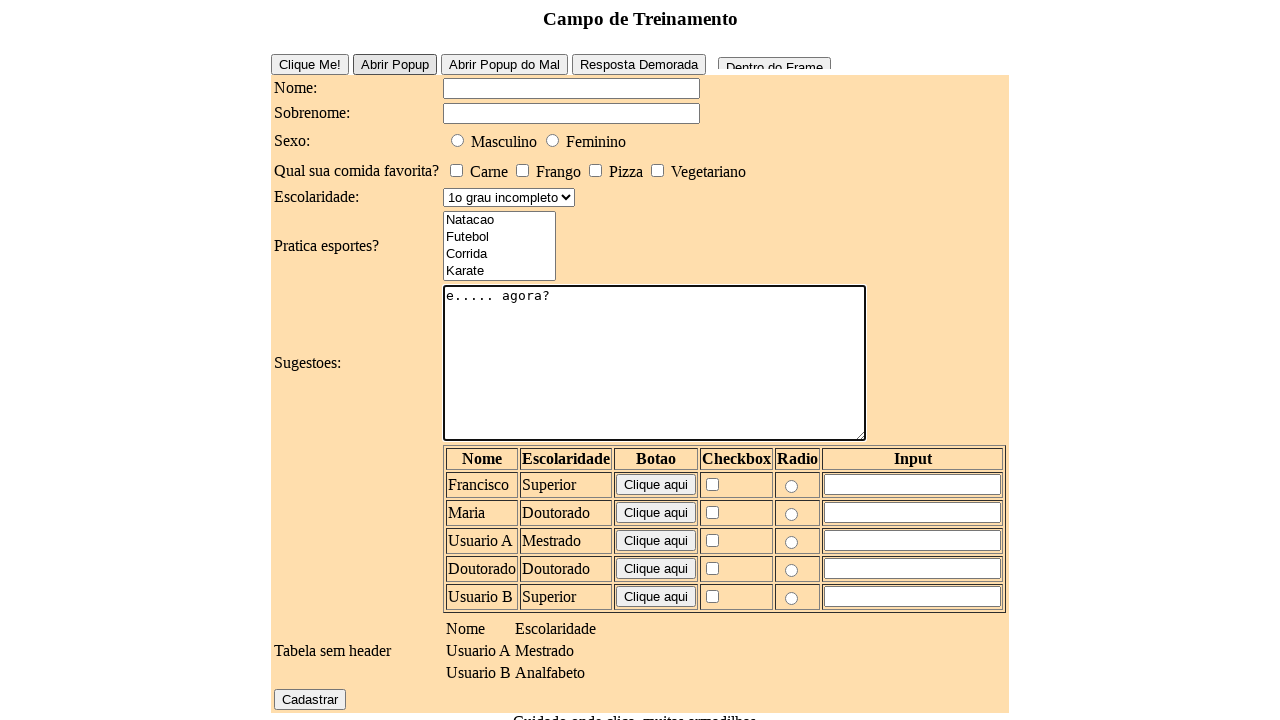

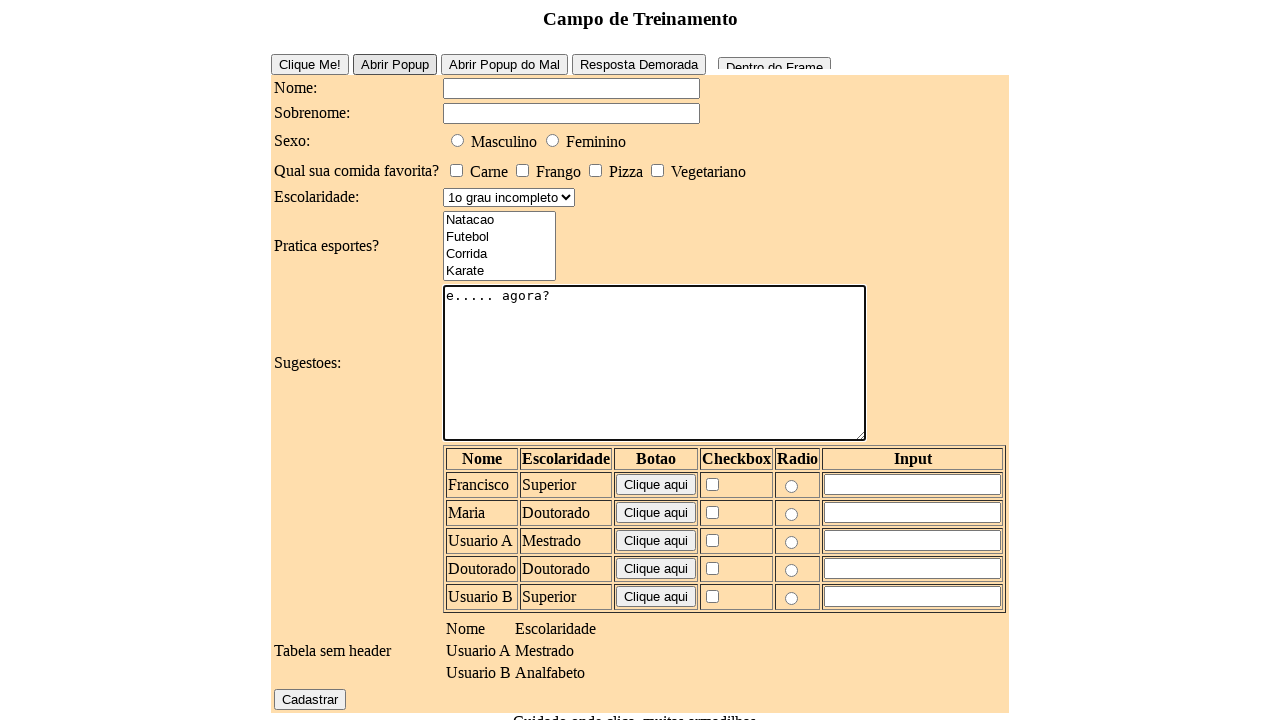